Tests accepting a JavaScript alert by clicking the alert button and accepting the alert dialog

Starting URL: https://formy-project.herokuapp.com/switch-window

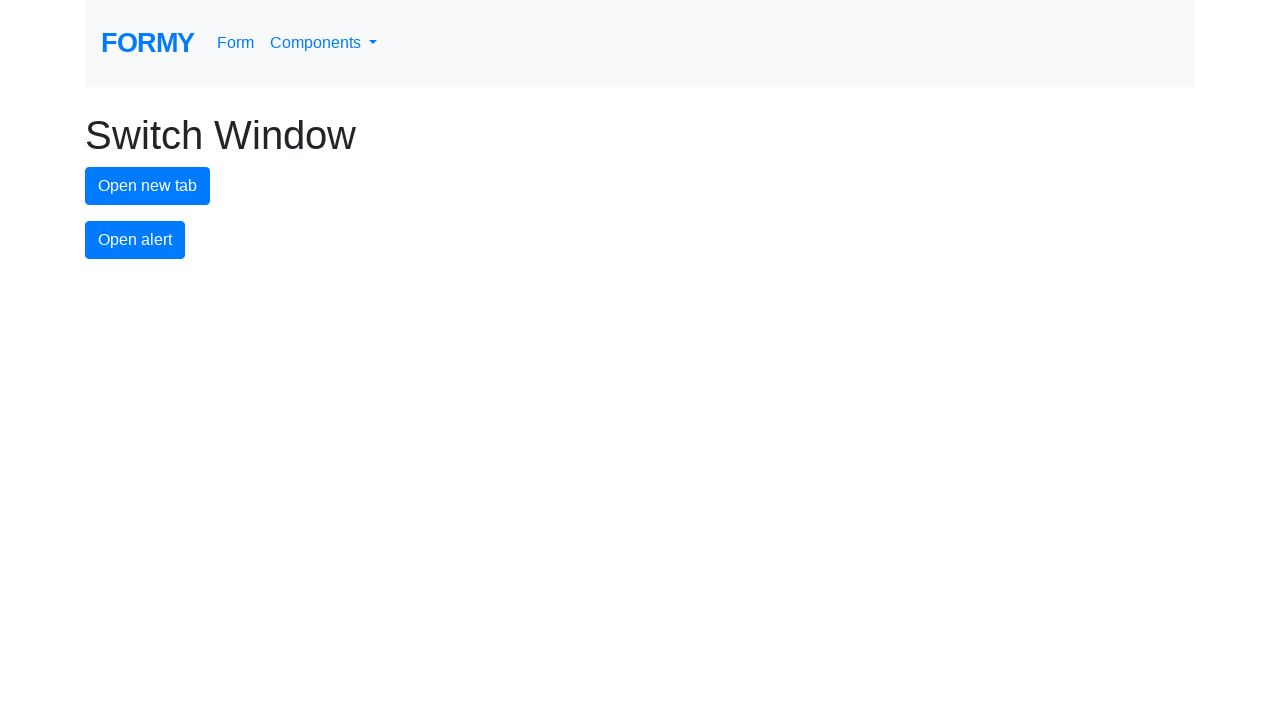

Set up dialog handler to accept alerts
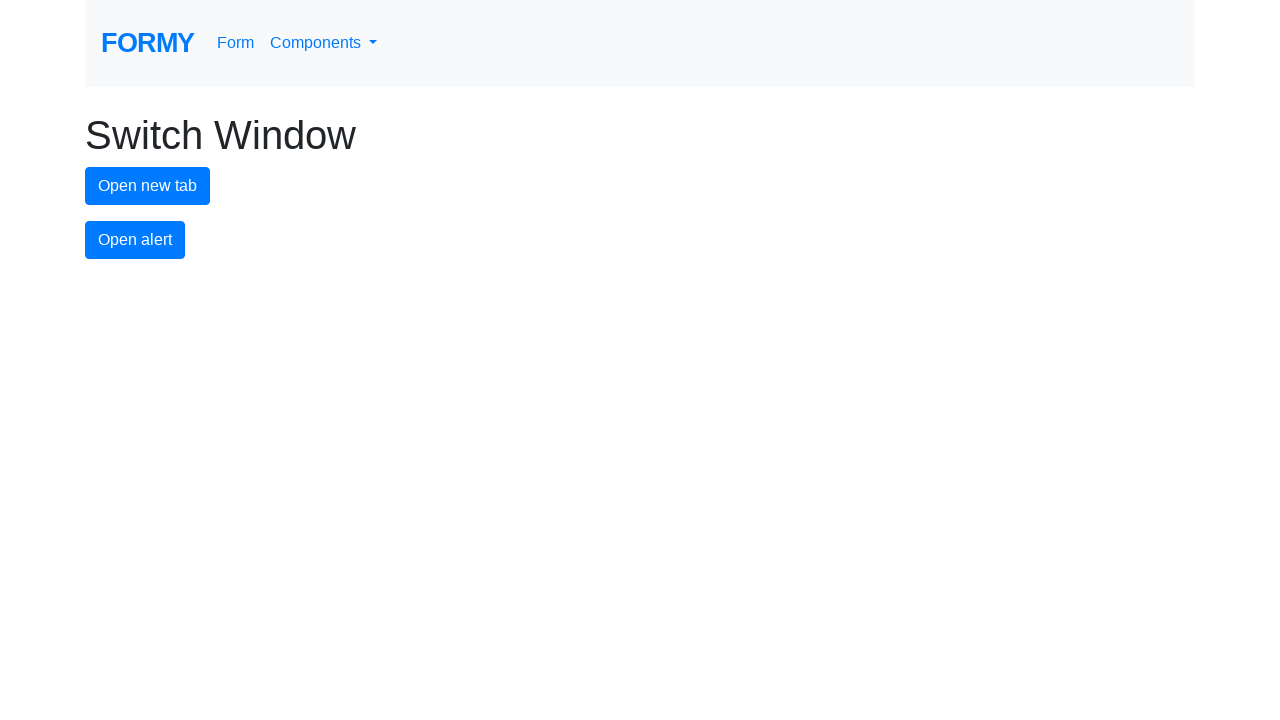

Clicked alert button to trigger JavaScript alert at (135, 240) on #alert-button
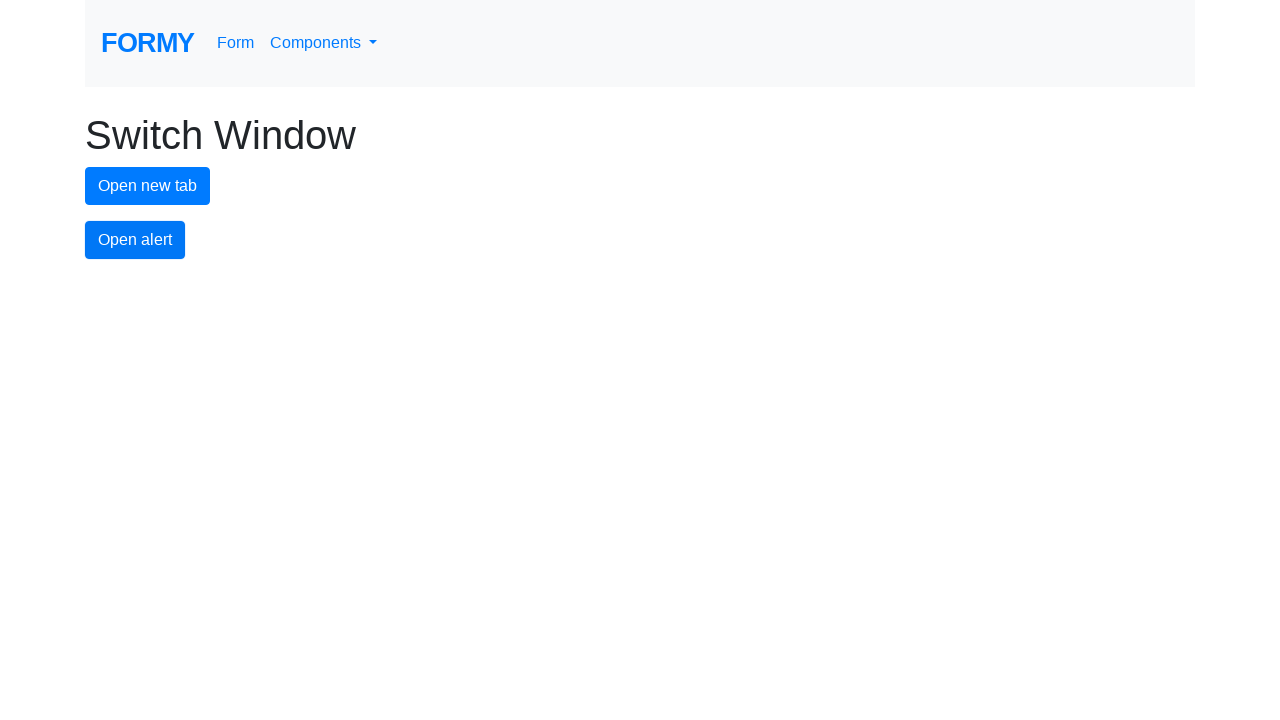

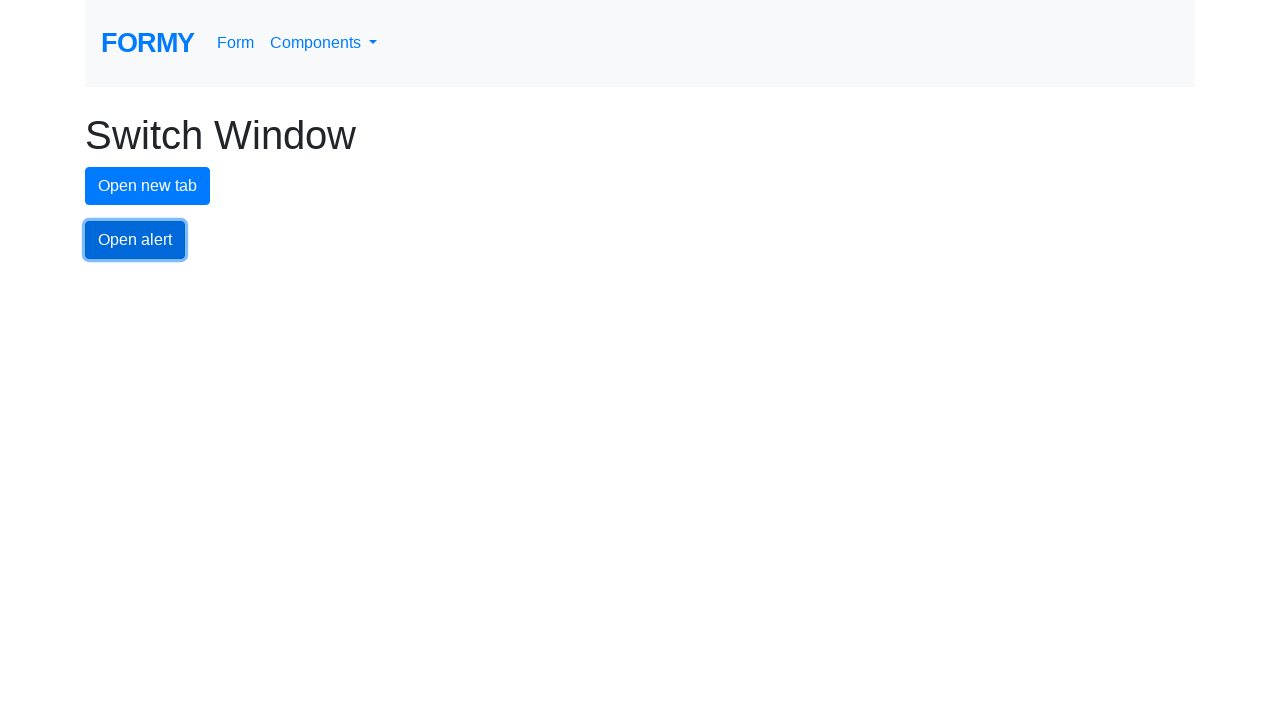